Tests navigation to Mobile section by clicking the Mobile link and verifying the section is displayed

Starting URL: https://www.telerik.com/support/demos

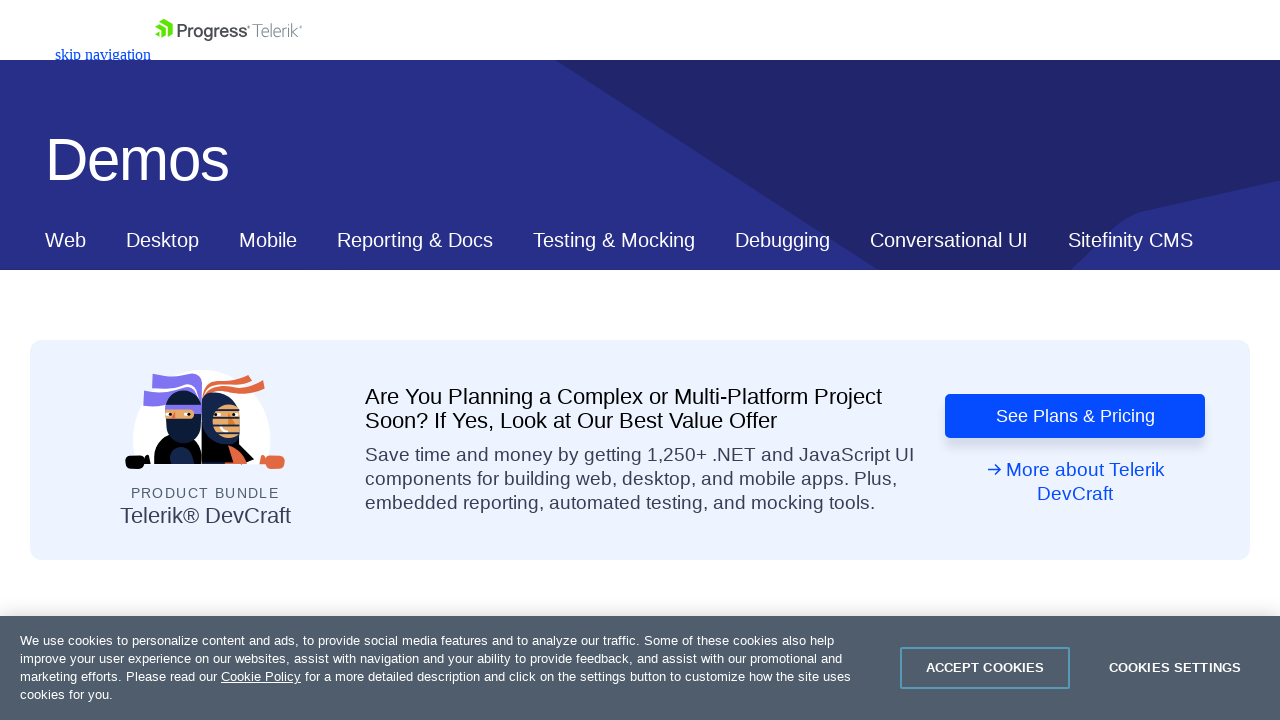

Clicked Mobile navigation link at (268, 240) on xpath=//*[@id="ContentPlaceholder1_T53129E6C012_Col00"]/nav/div/div[2]/a[3]
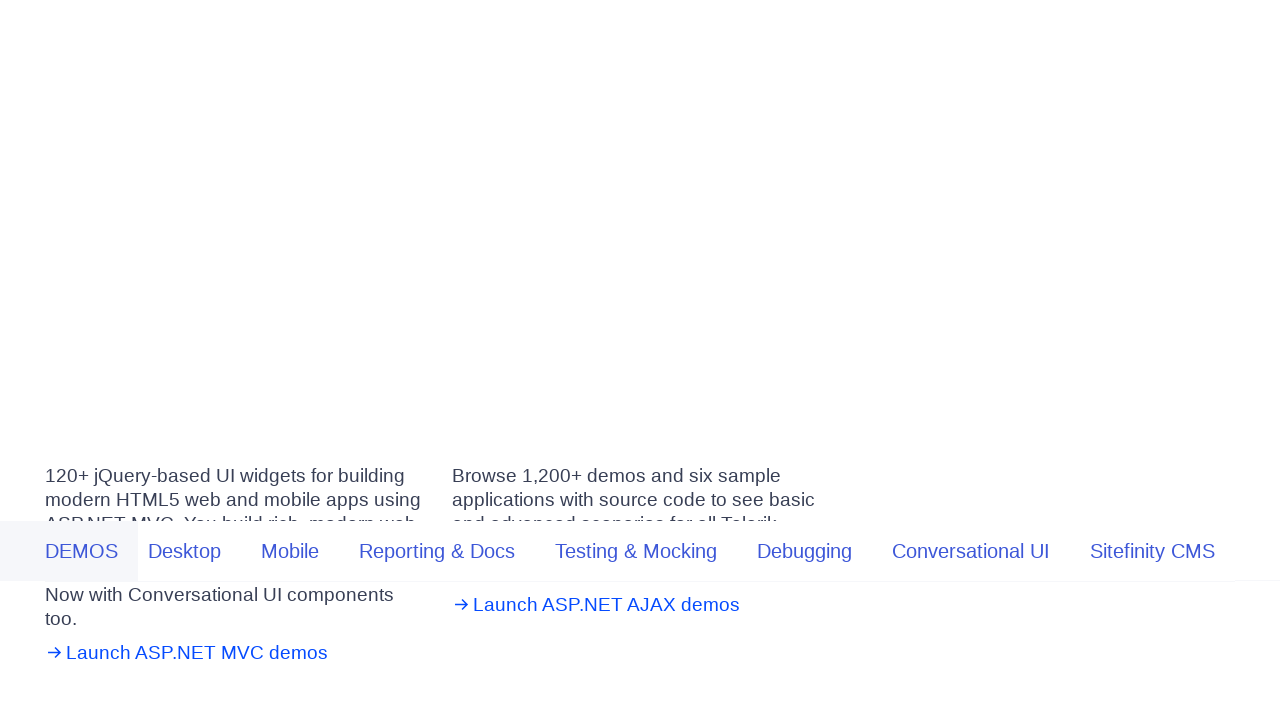

Mobile section became visible
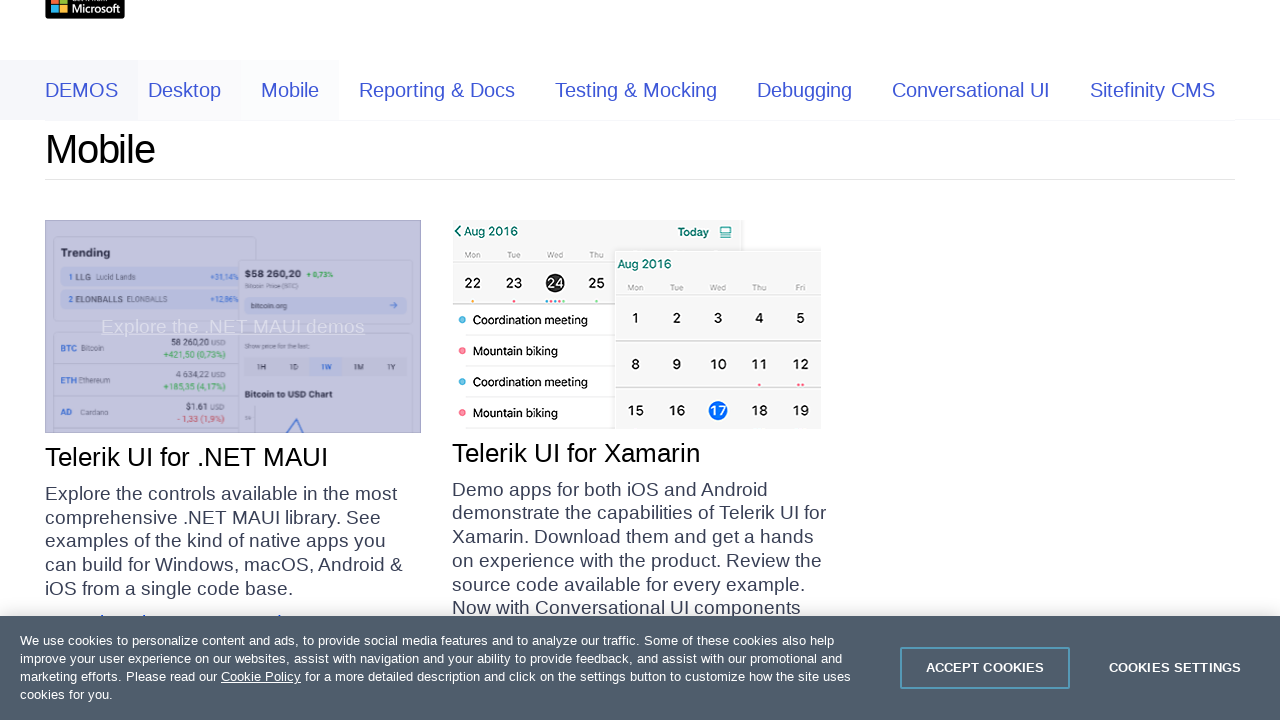

Verified Mobile section displays correct text
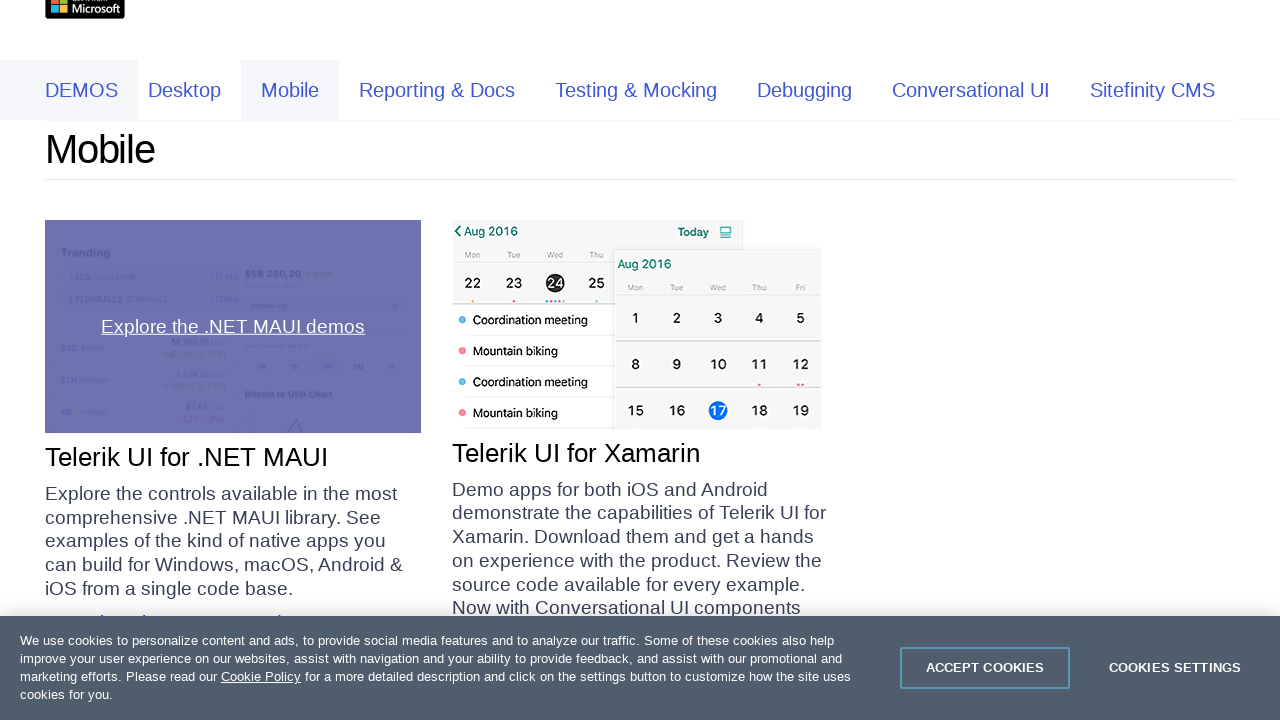

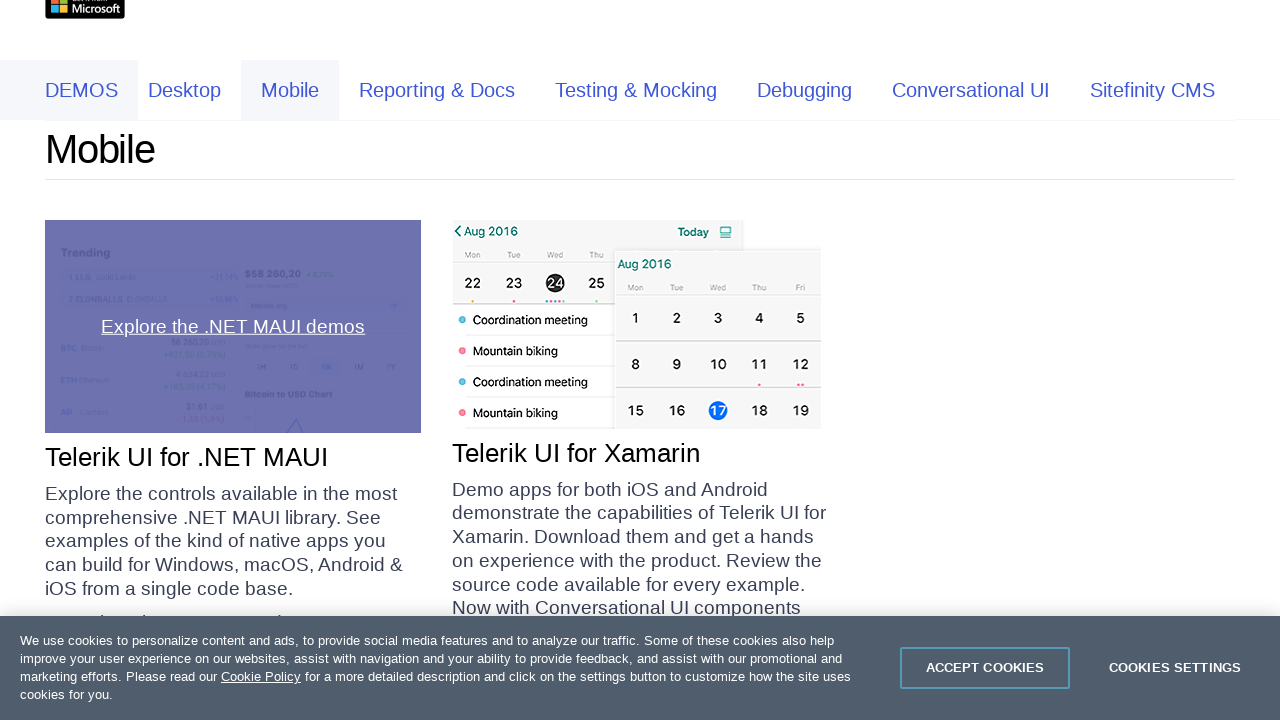